Navigates to a testing blog and clicks on a checkbox input element that has a name attribute starting with 'gparent1'

Starting URL: https://only-testing-blog.blogspot.com

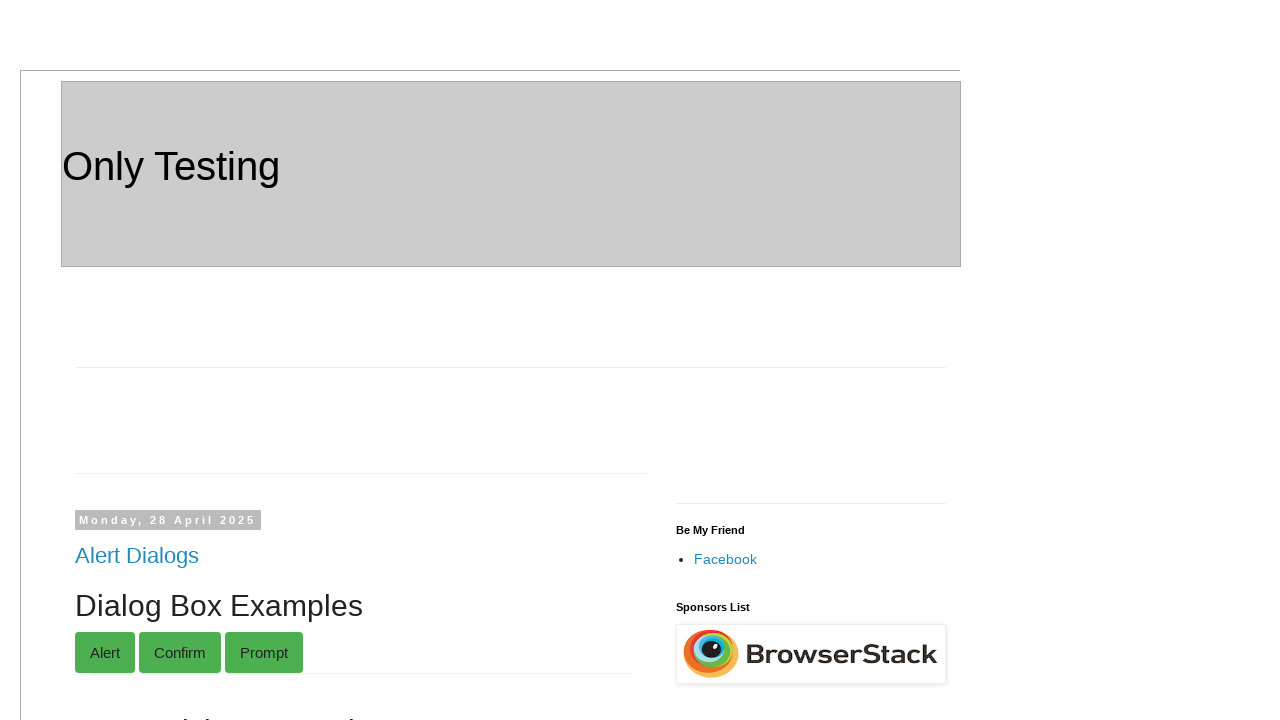

Navigated to testing blog at https://only-testing-blog.blogspot.com
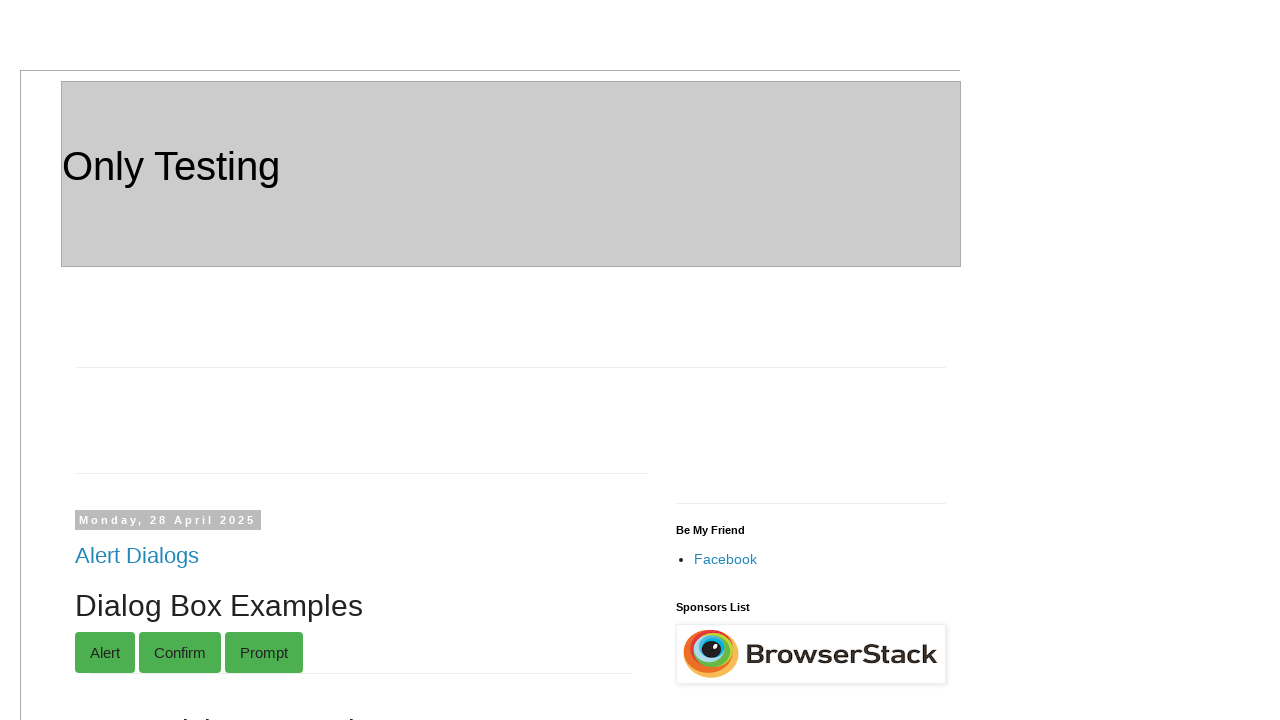

Clicked checkbox input element with name attribute starting with 'gparent1' at (279, 360) on xpath=//input[starts-with(@name, 'gparent1')]
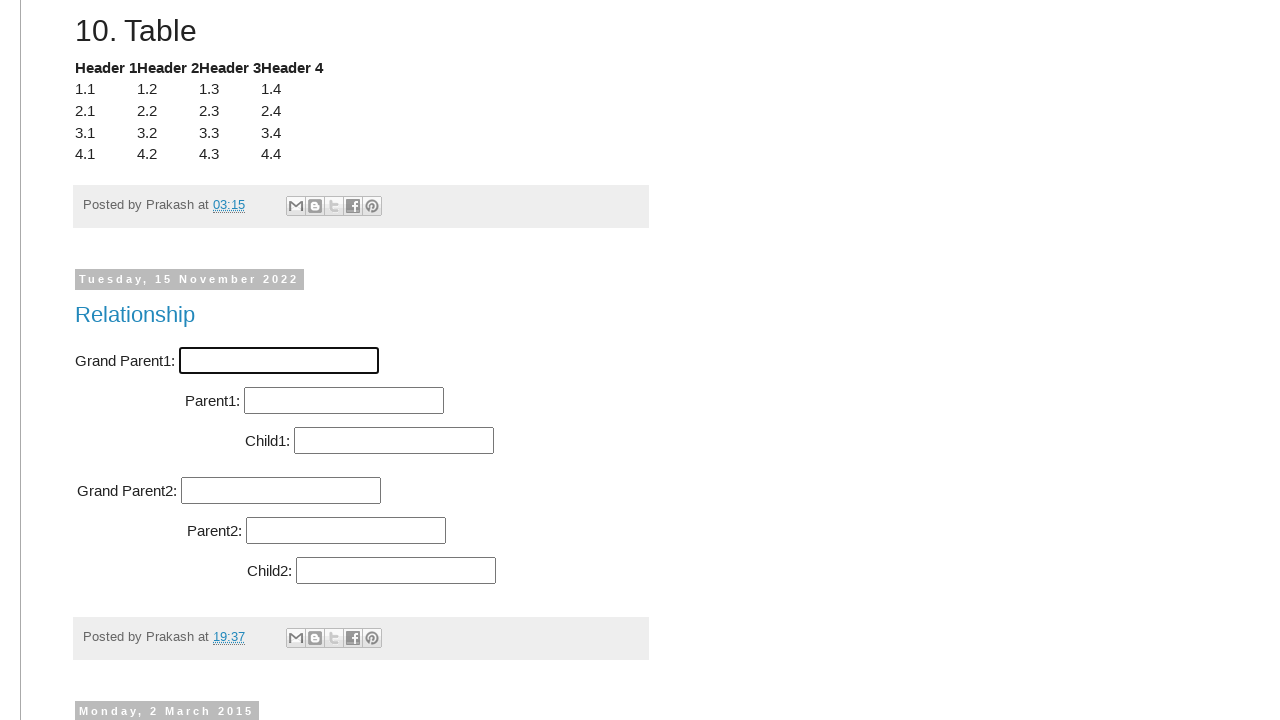

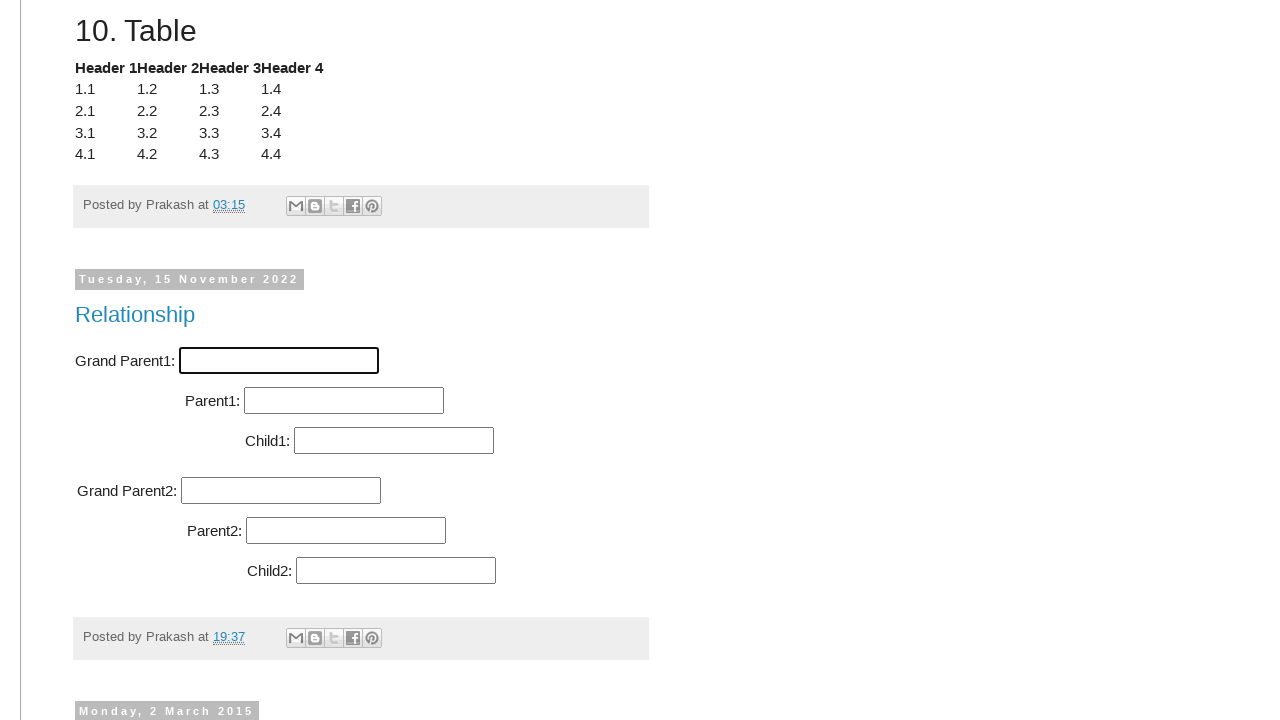